Tests calendar date picker functionality by opening a new tab via "Top Deals" link, then selecting a specific year, month, and day from a calendar widget.

Starting URL: https://rahulshettyacademy.com/seleniumPractise/

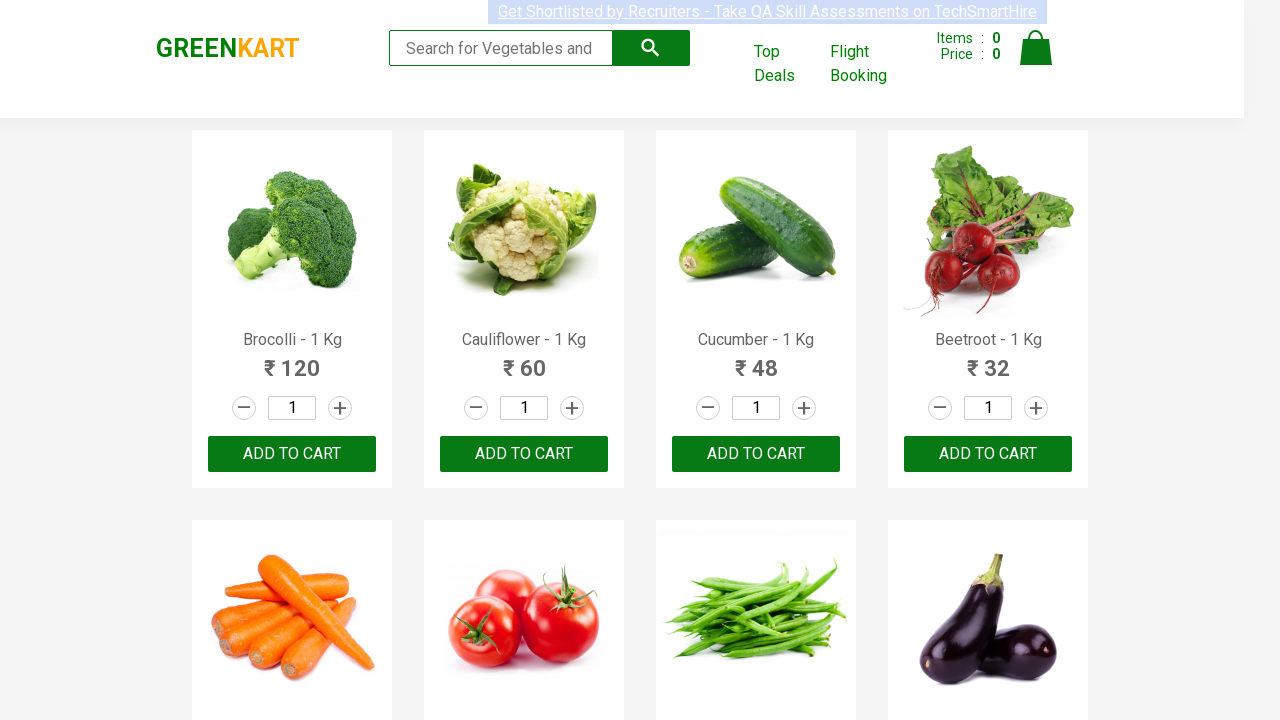

Clicked 'Top Deals' link to open calendar in new tab at (787, 64) on internal:role=link[name="Top Deals"i]
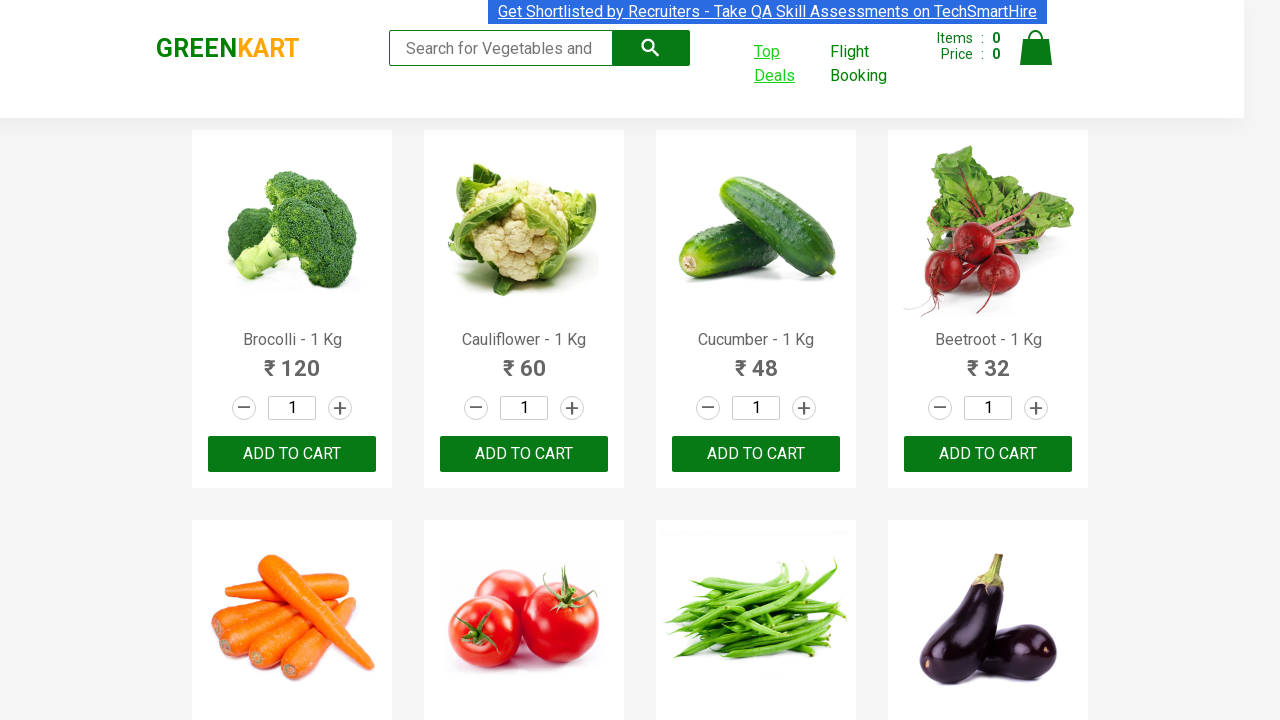

New page tab opened
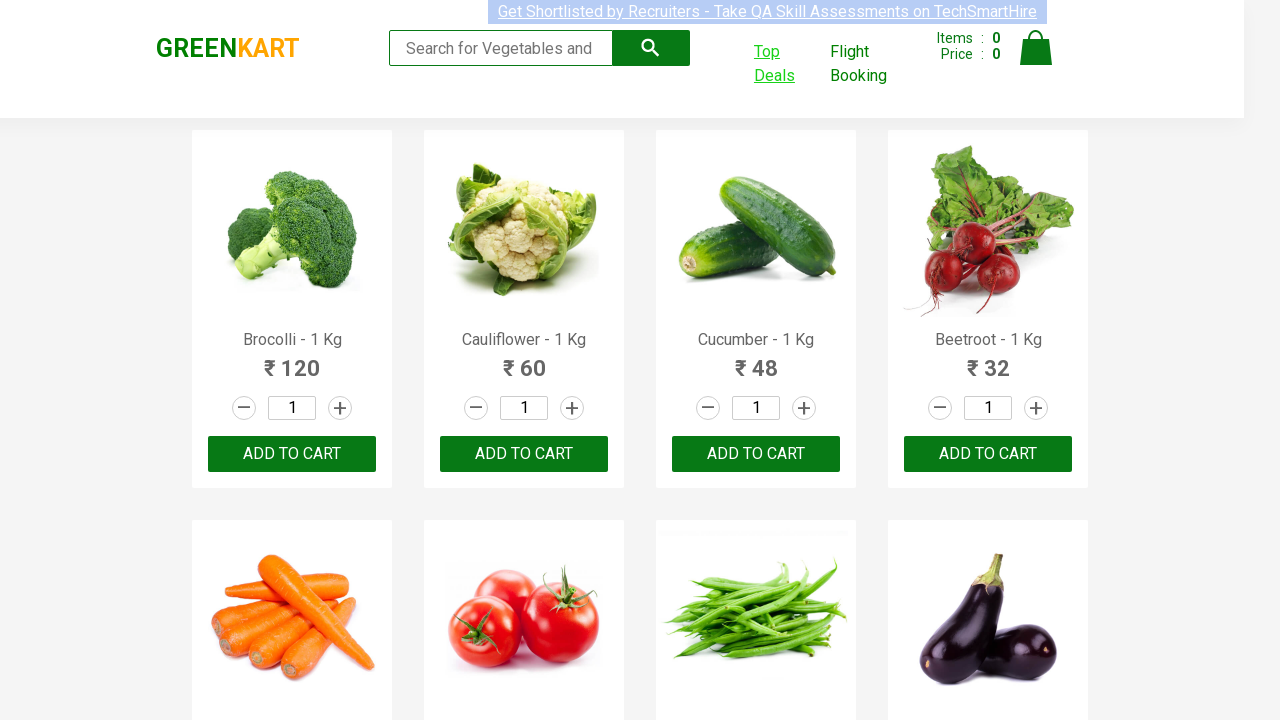

Waited for new page to load completely
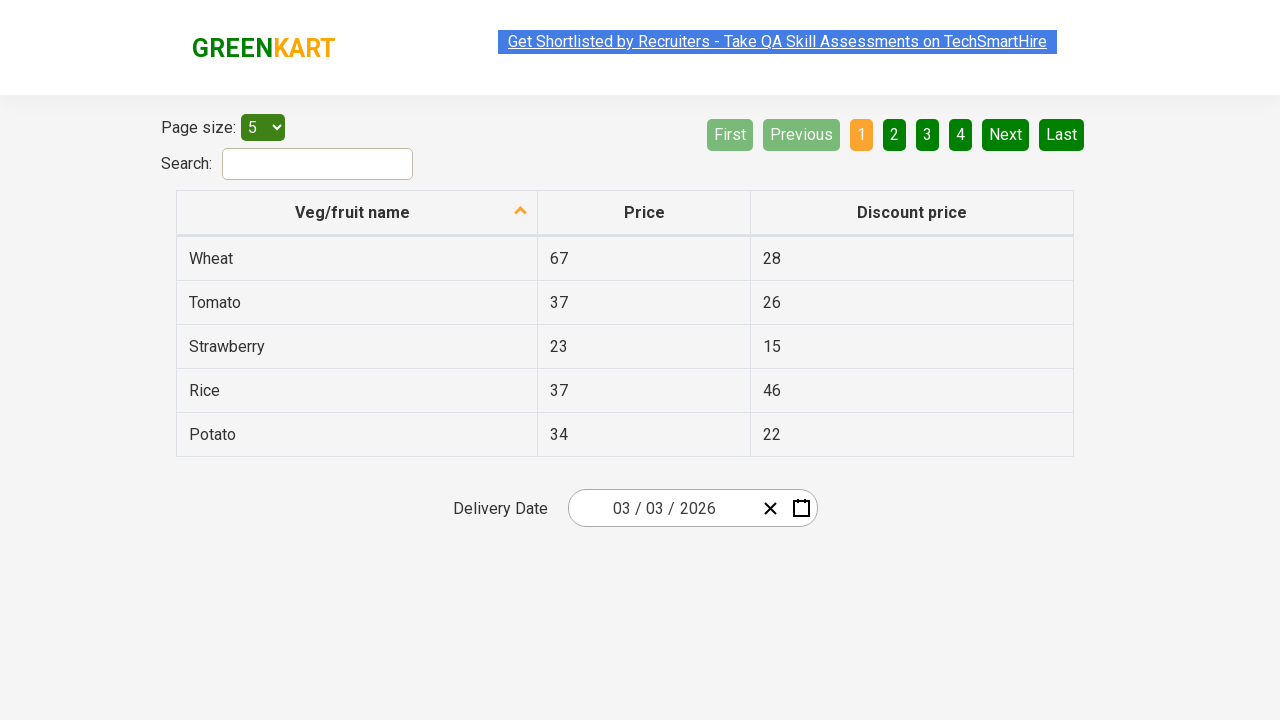

Clicked date picker input group to open calendar widget at (662, 508) on .react-date-picker__inputGroup
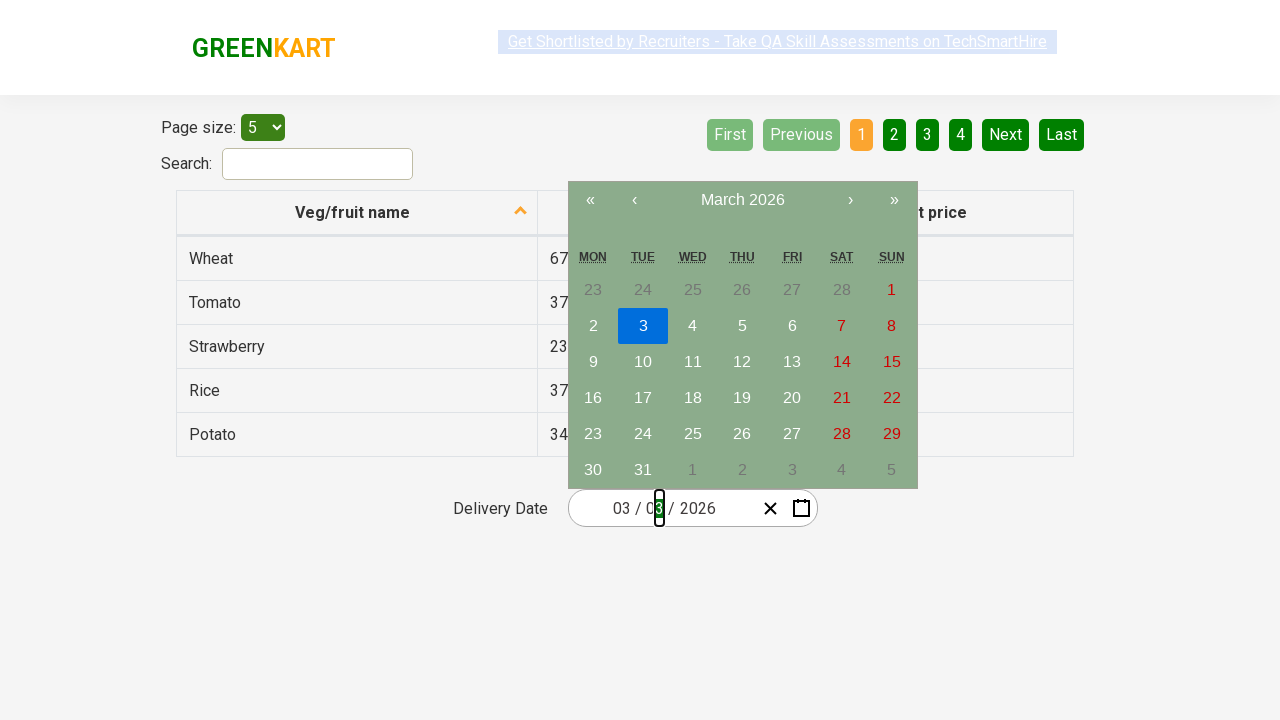

Clicked calendar navigation label first time at (742, 200) on .react-calendar__navigation__label
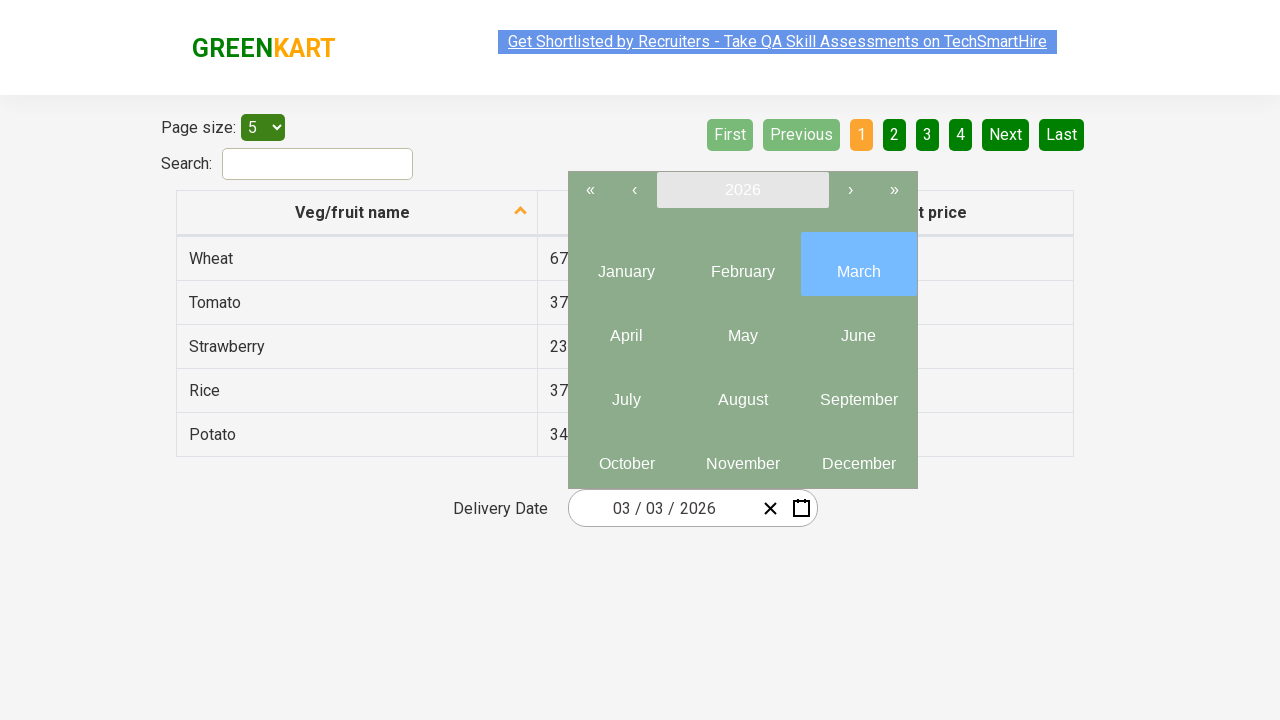

Clicked calendar navigation label second time to reach year view at (742, 190) on .react-calendar__navigation__label
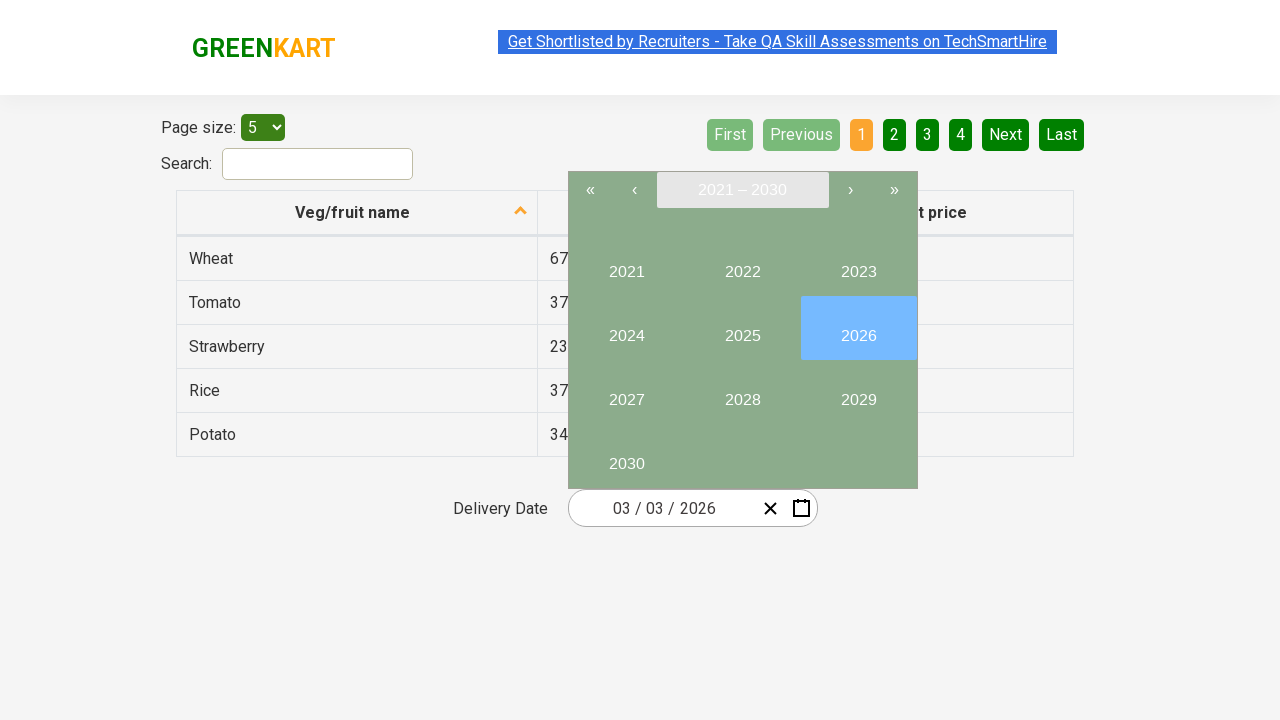

Selected year 2027 from calendar at (626, 392) on internal:text="2027"i
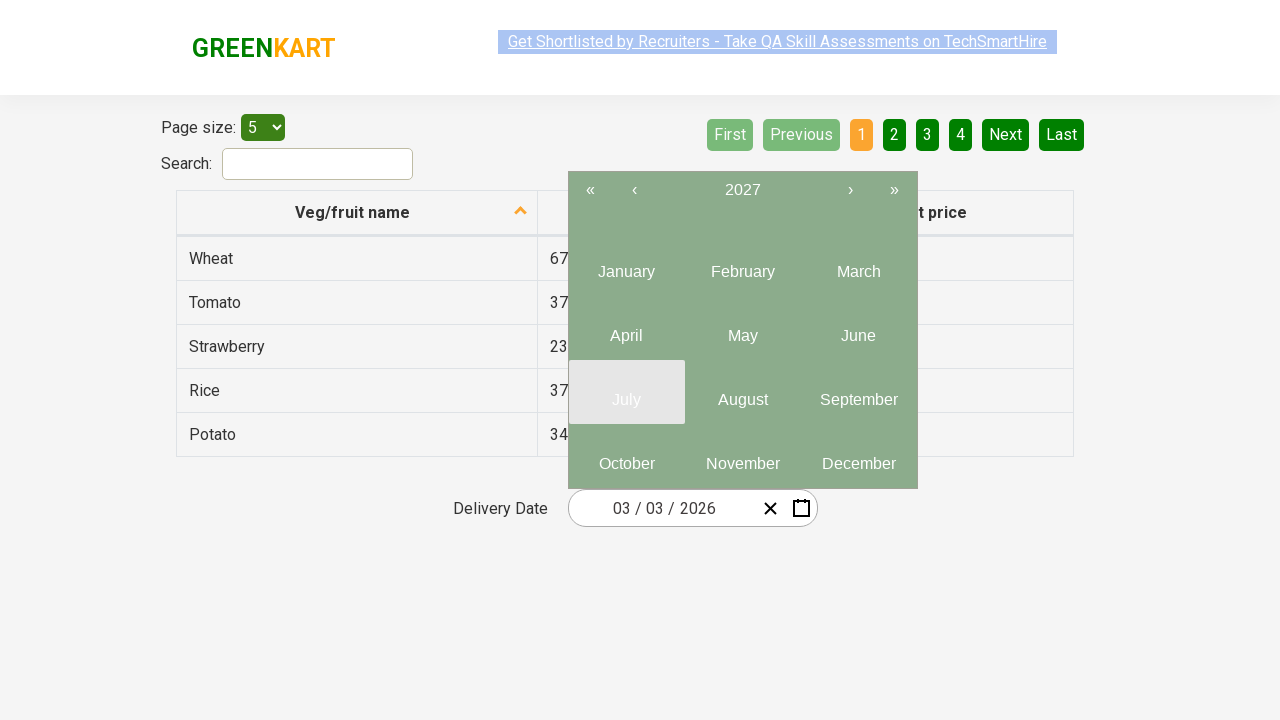

Selected month 9 (September) from calendar at (858, 392) on button.react-calendar__tile >> nth=8
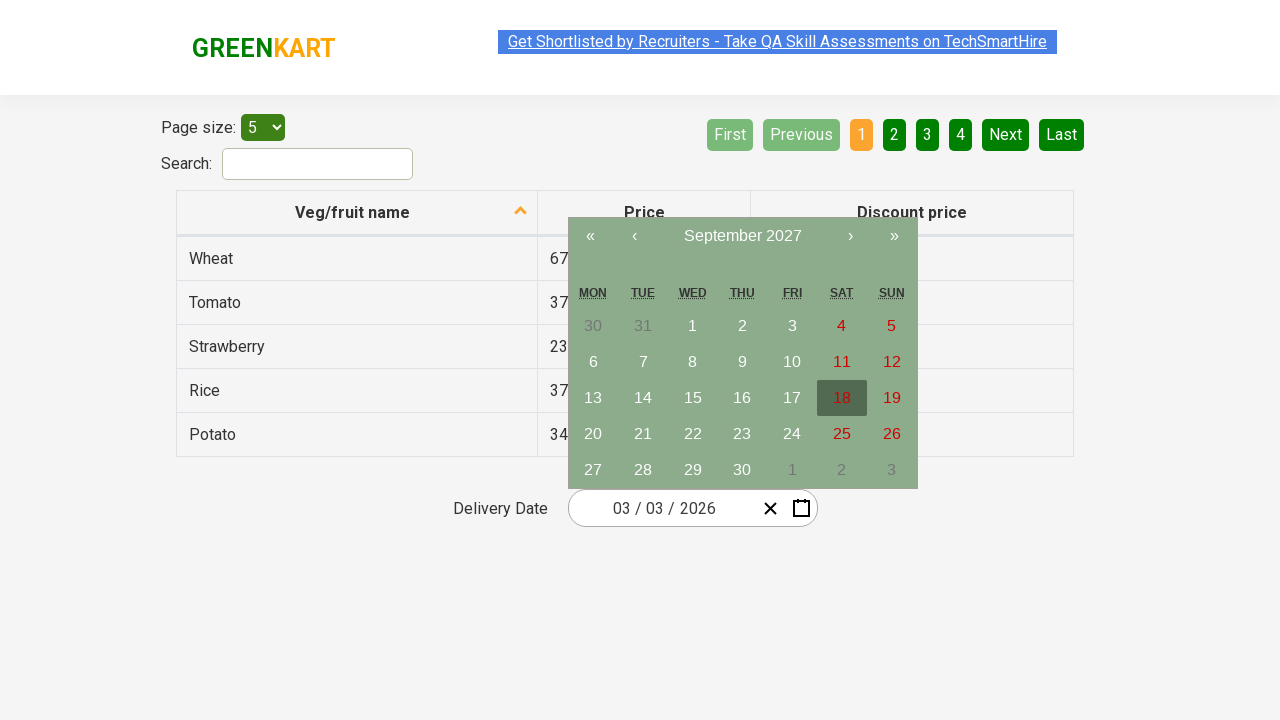

Selected day 23 from calendar at (742, 434) on abbr[aria-label*='23']
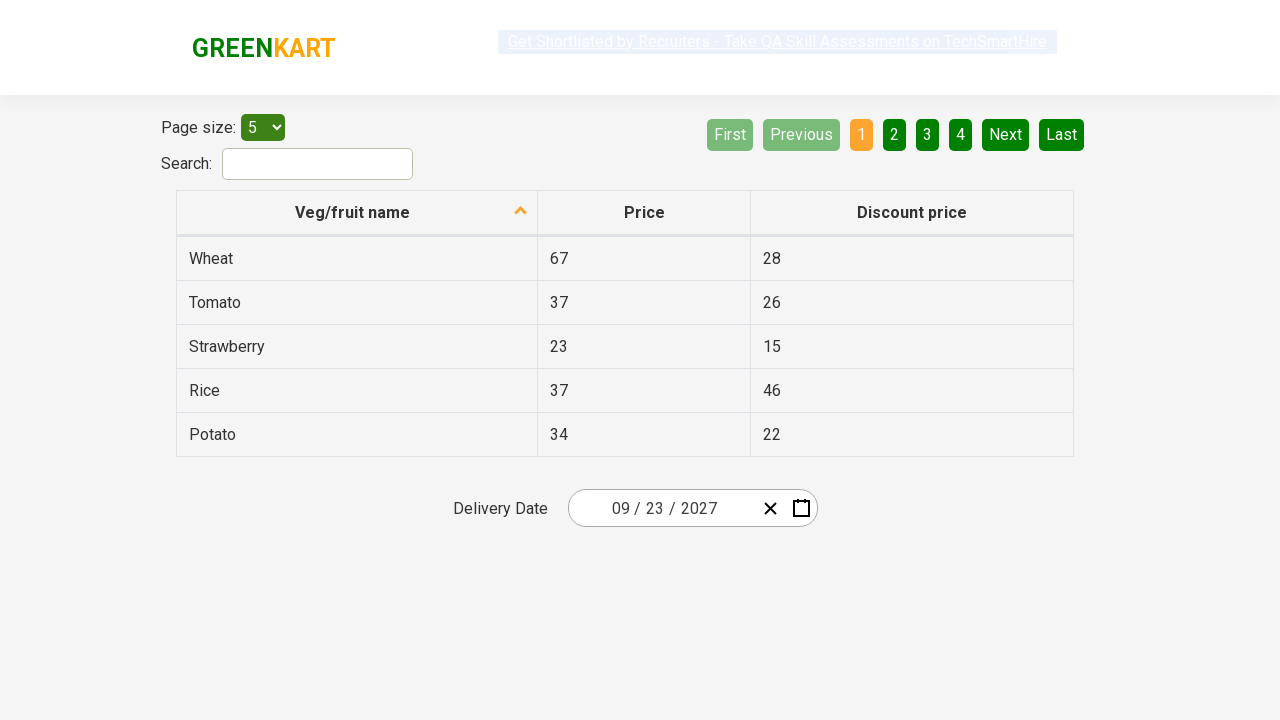

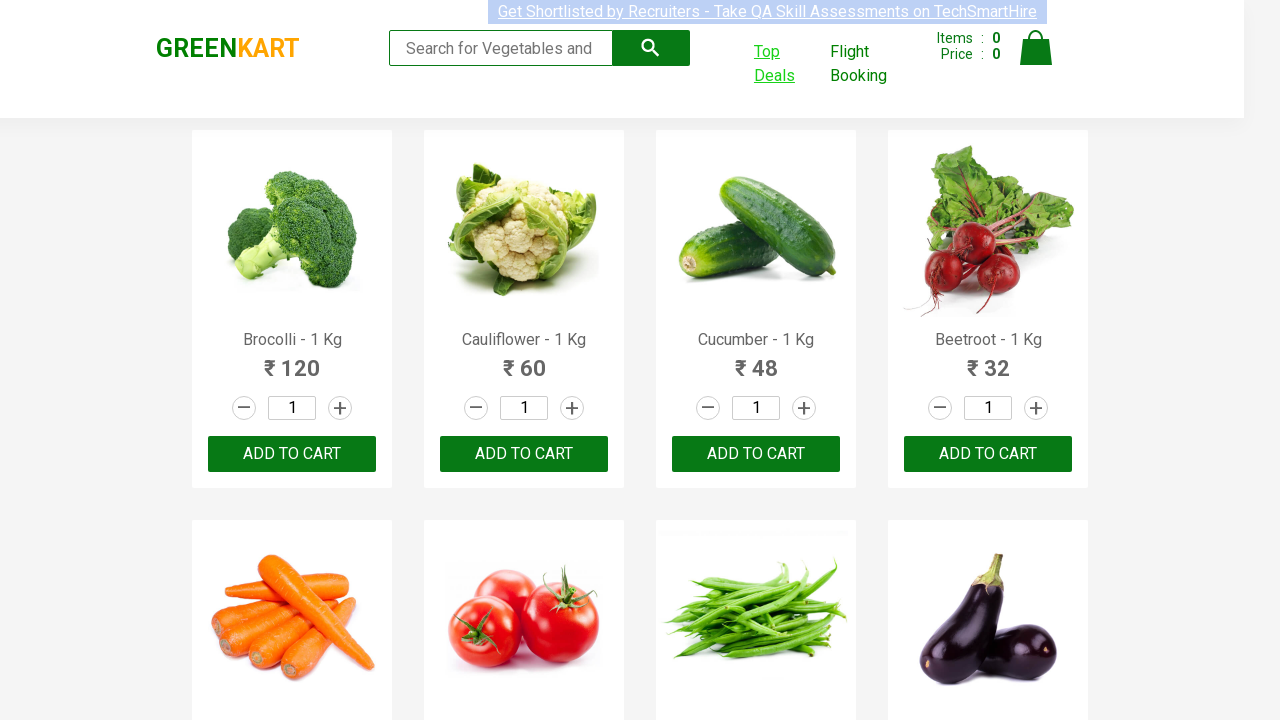